Tests switching between multiple browser windows by clicking a link that opens a new window, then switching between the original and new windows using window handle indices, and verifying the correct window is focused by checking page titles.

Starting URL: http://the-internet.herokuapp.com/windows

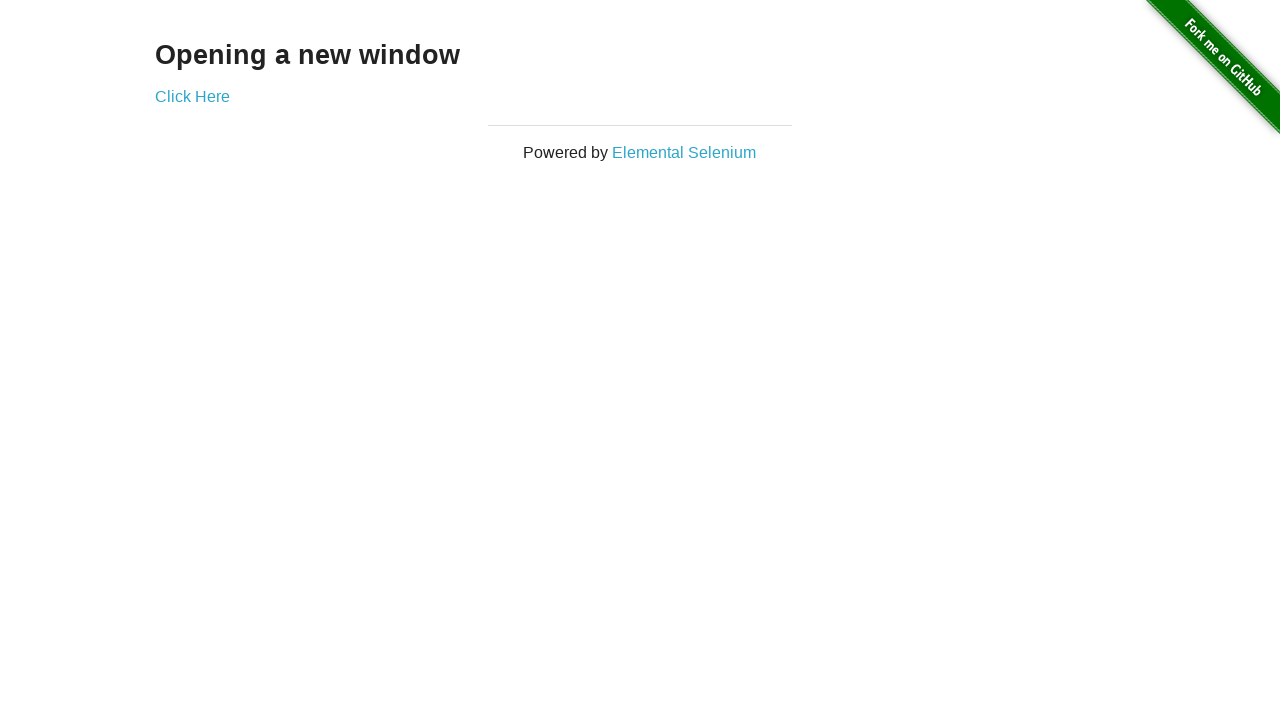

Clicked link to open new window at (192, 96) on .example a
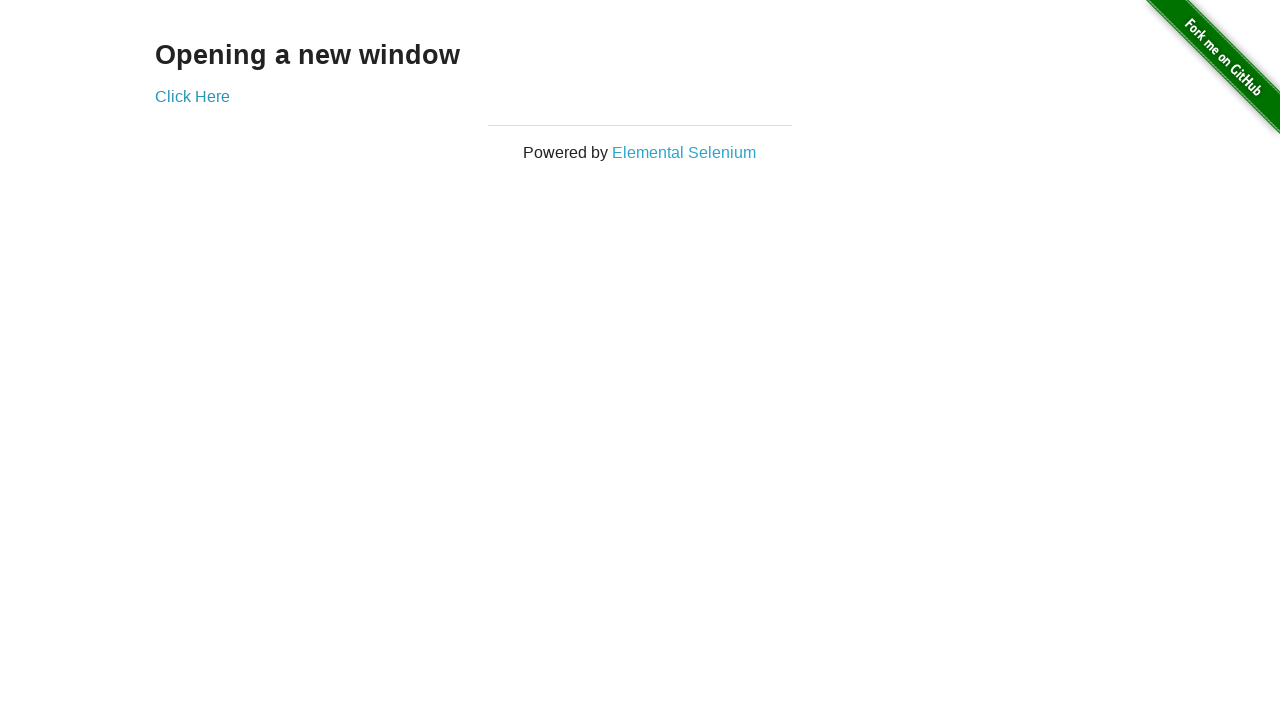

Waited for new window to open
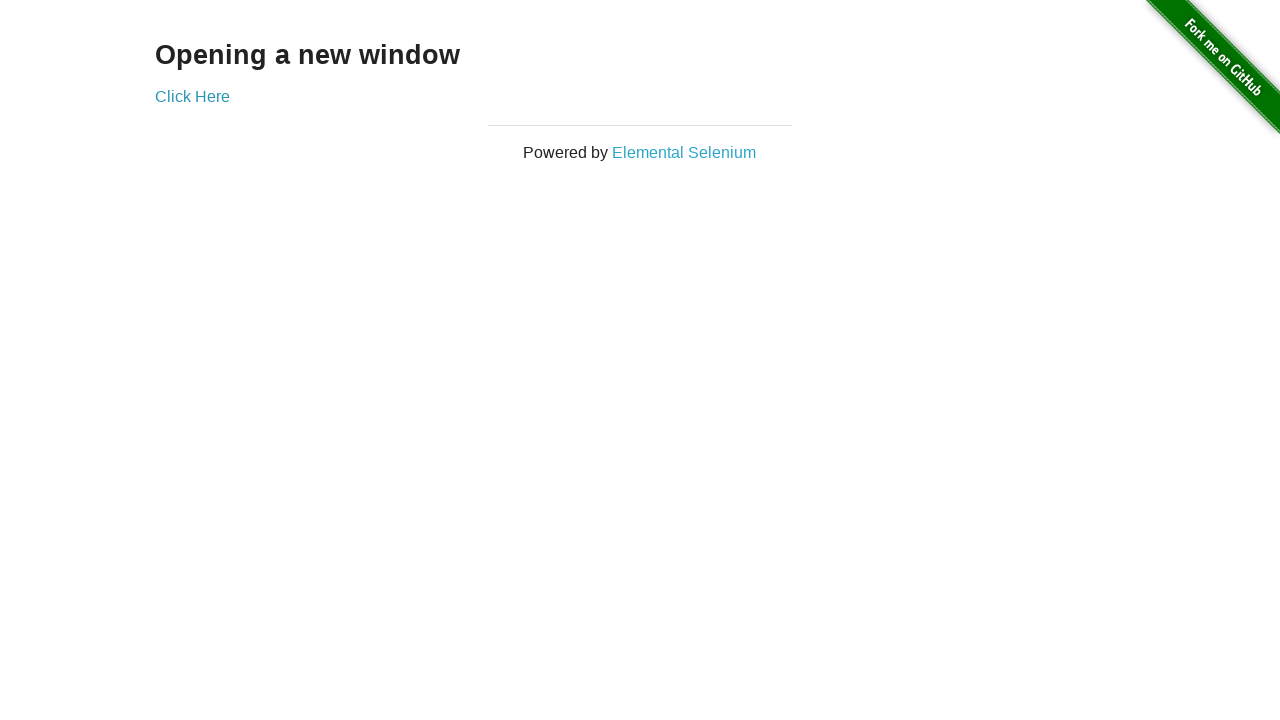

Retrieved all open windows from context
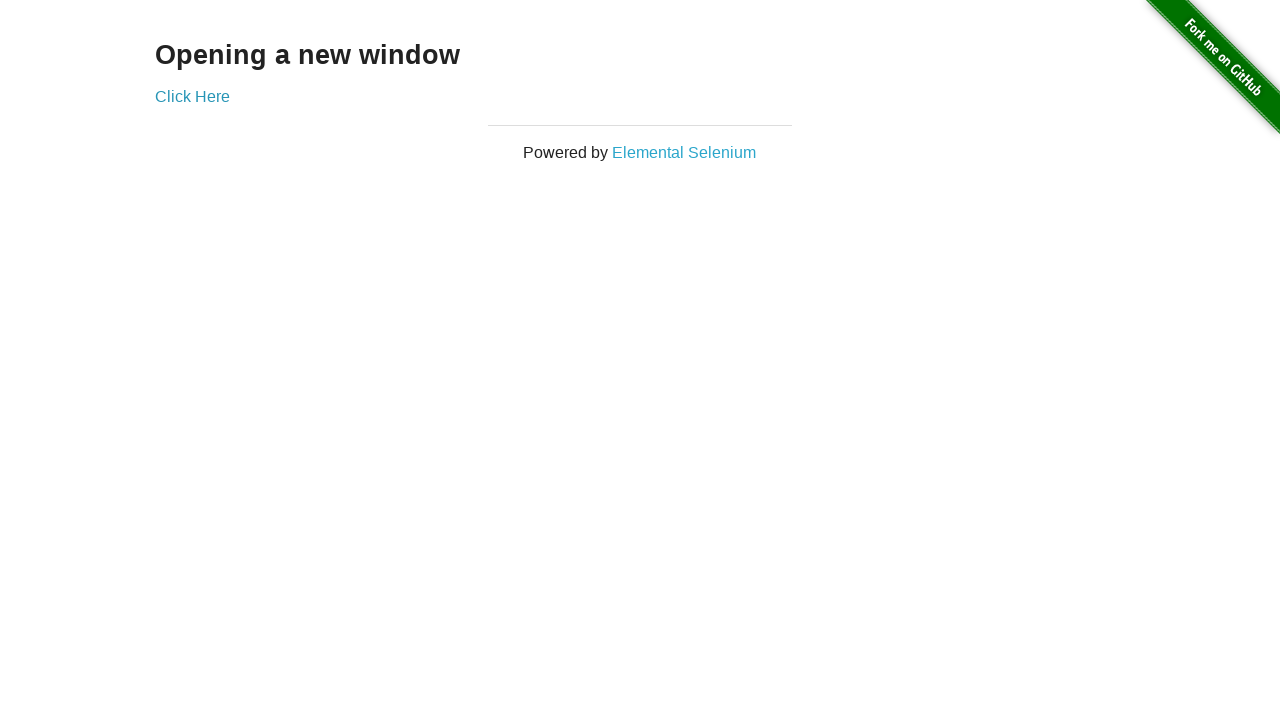

Switched to first window
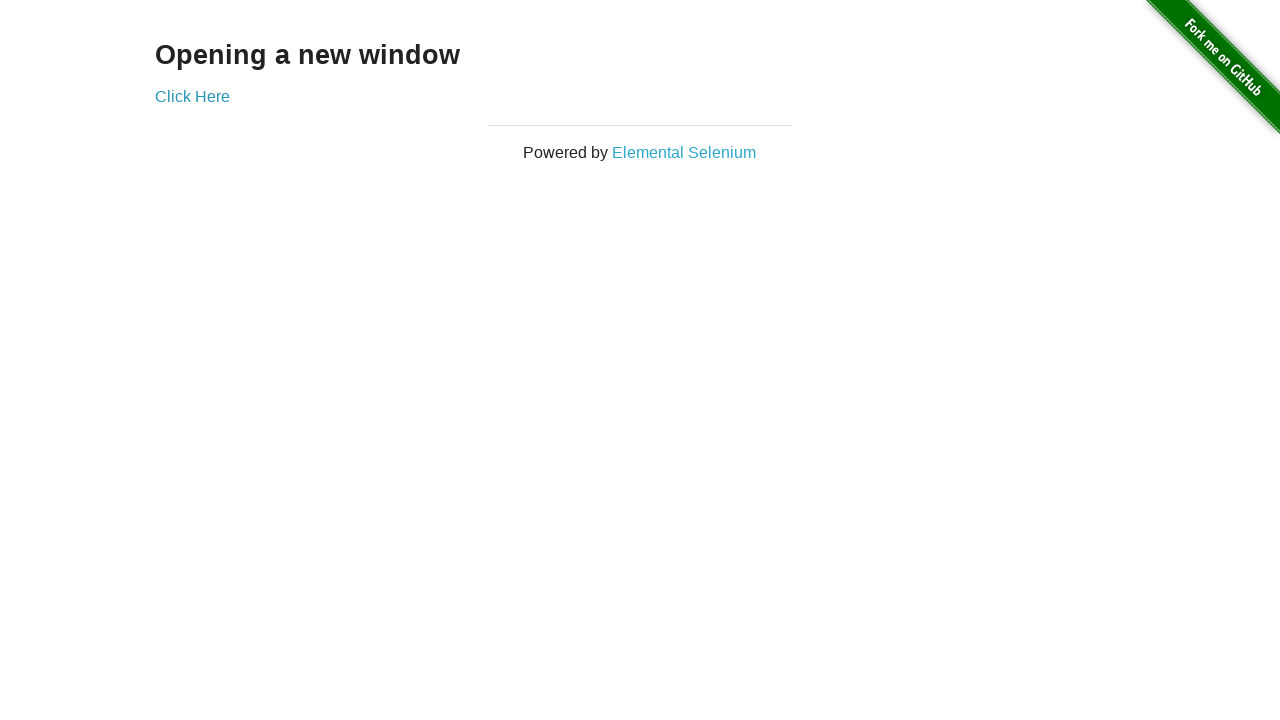

Verified first window title is not 'New Window'
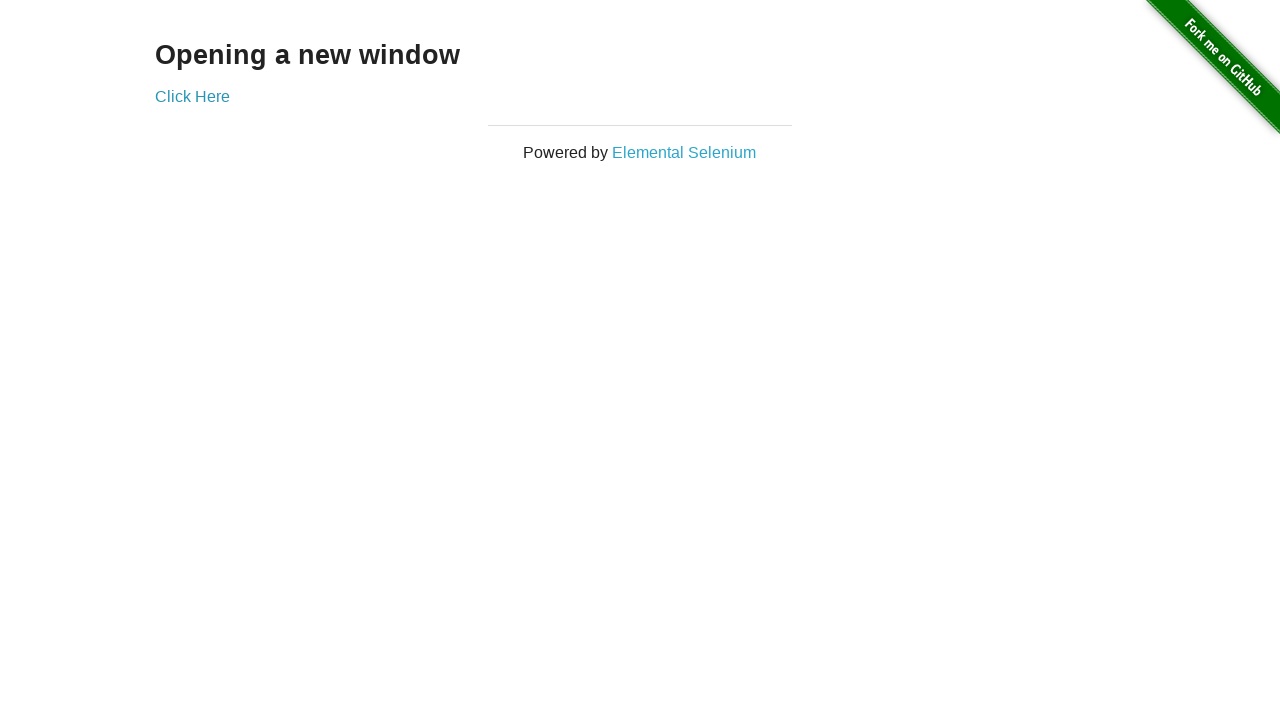

Switched to second window
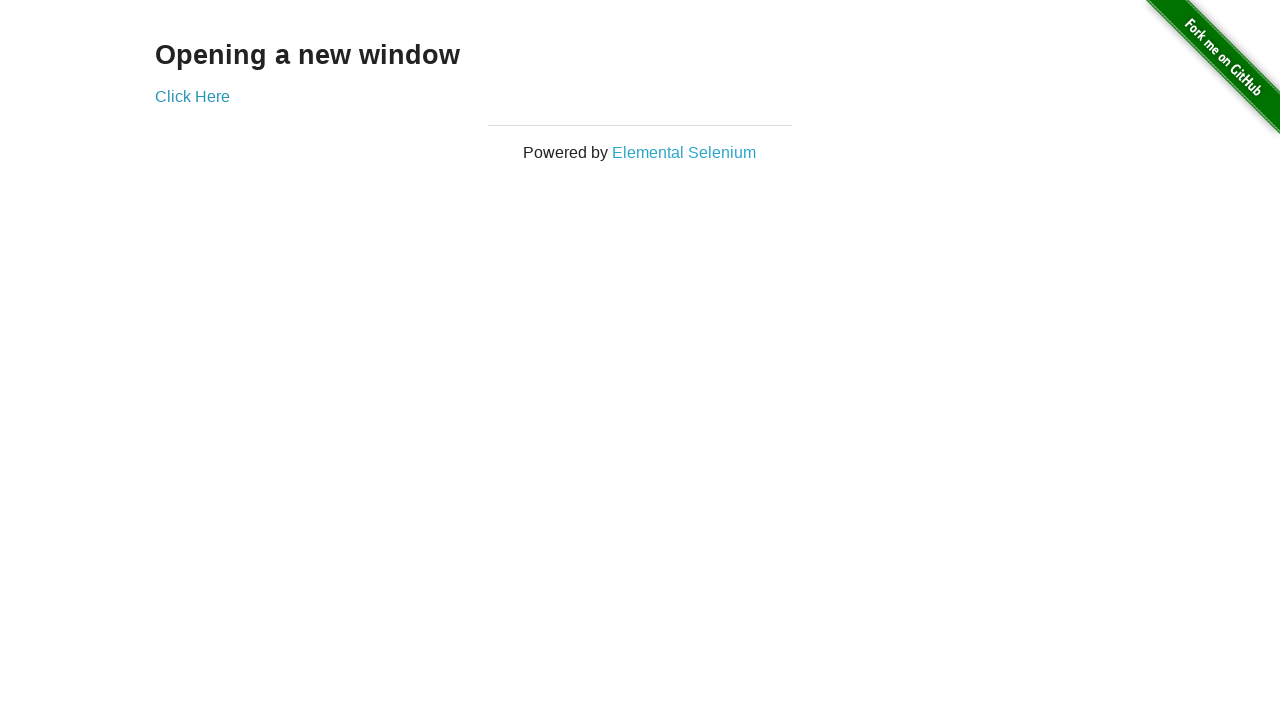

Waited for second window to load completely
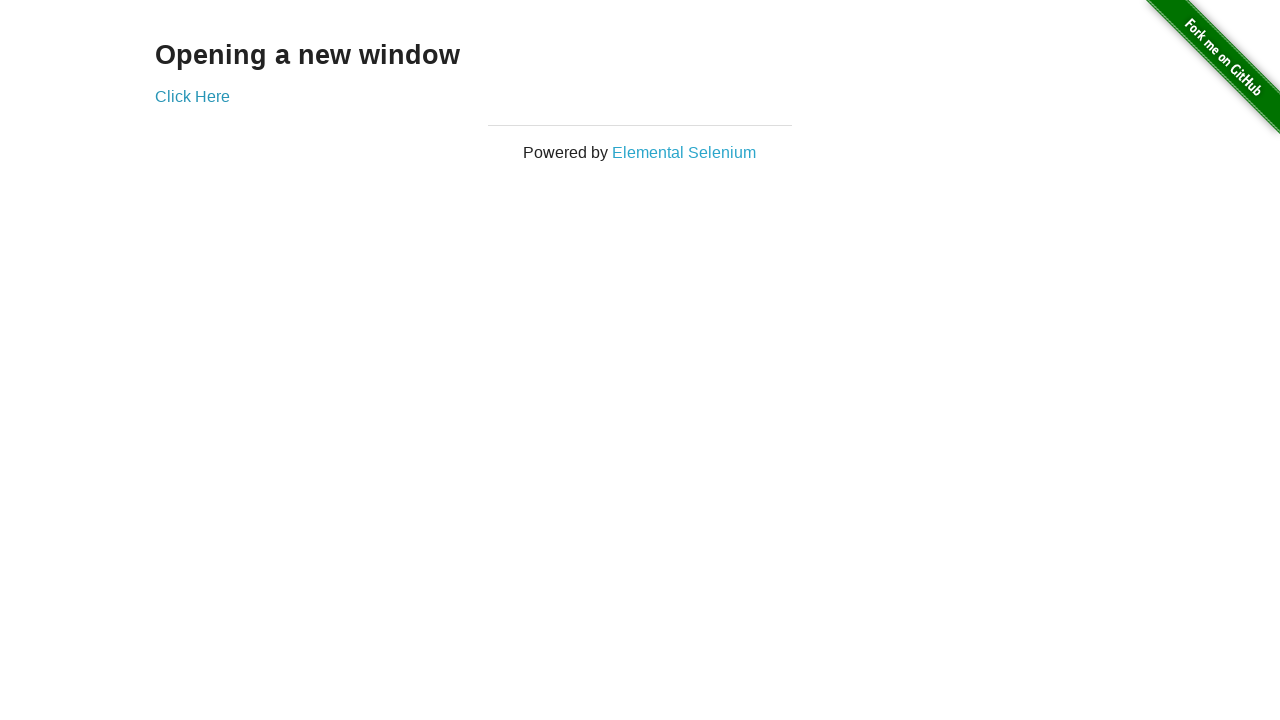

Verified second window title is 'New Window'
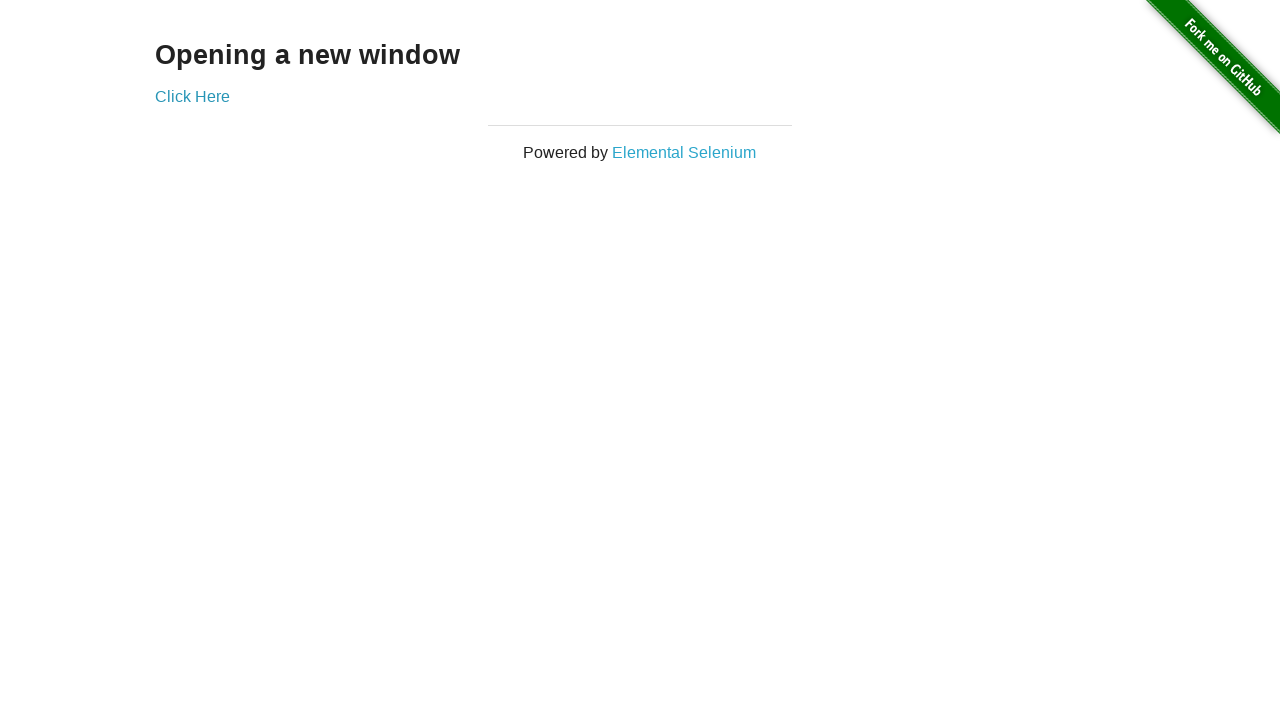

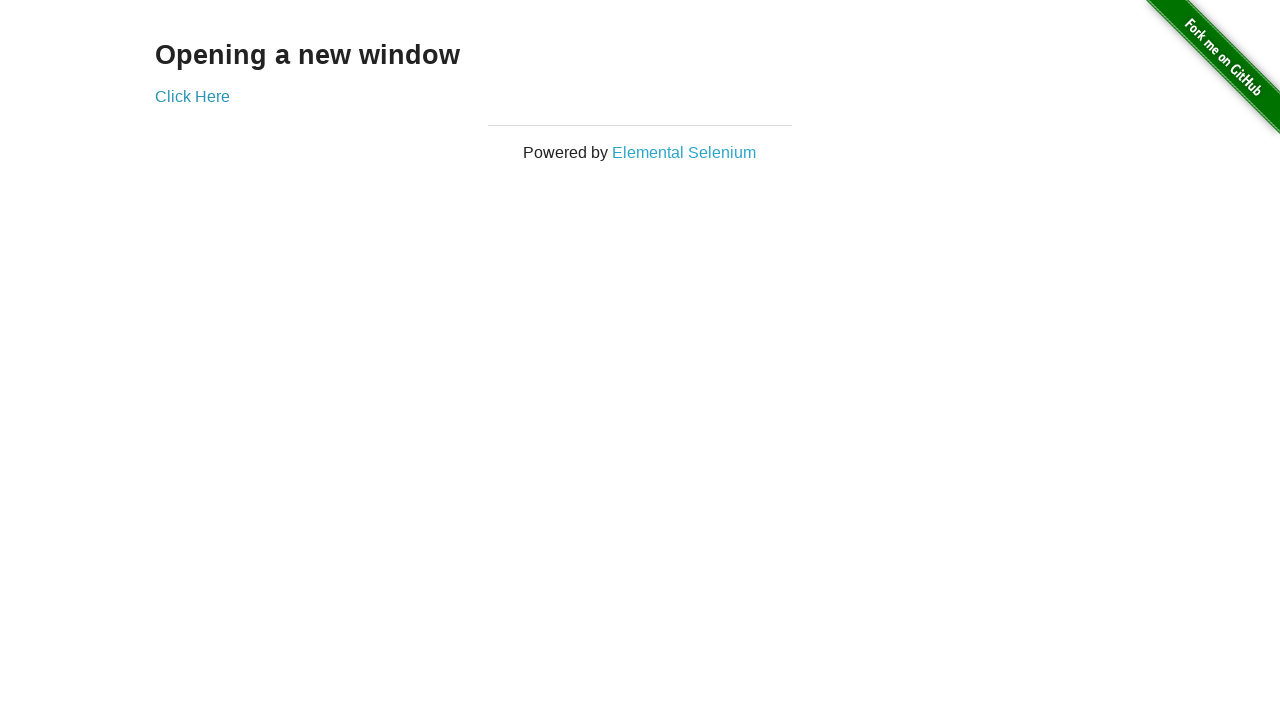